Tests the Hash table page by setting table size, choosing a hash function, entering a value, and verifying alert behavior for invalid inputs

Starting URL: https://gcallah.github.io/Algocynfas/

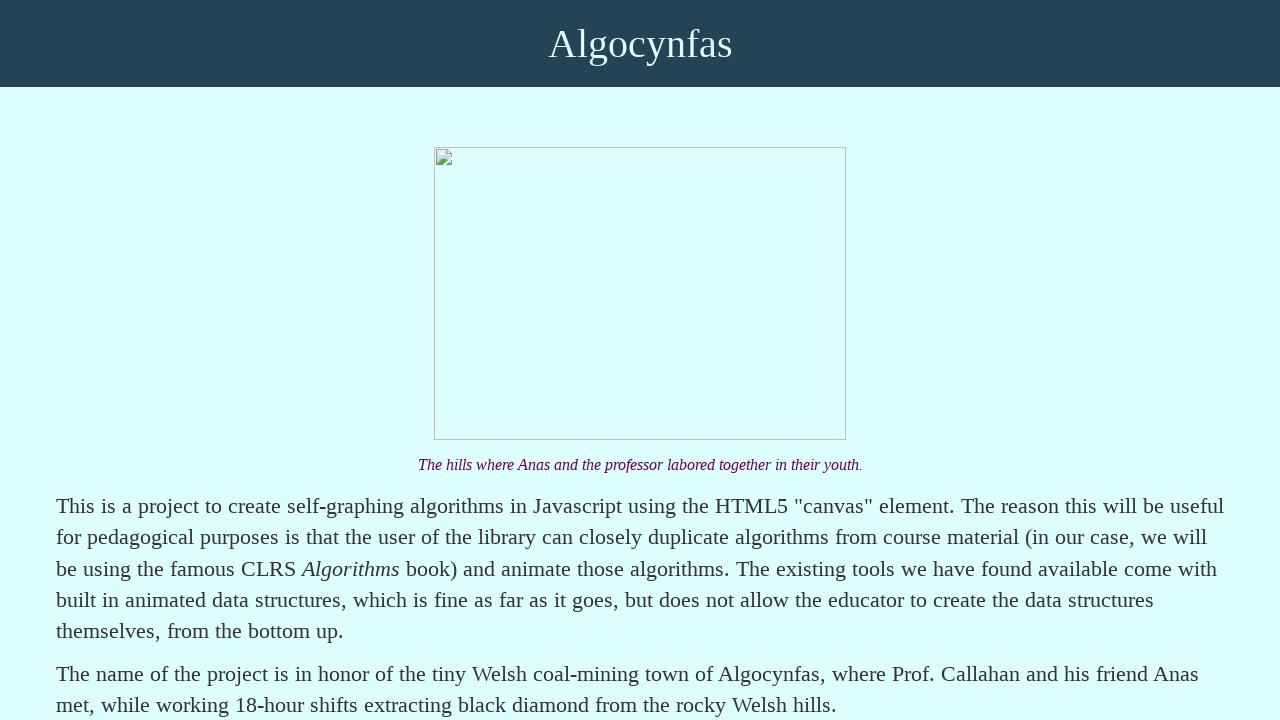

Clicked on Hash table link at (160, 360) on text=Hash table
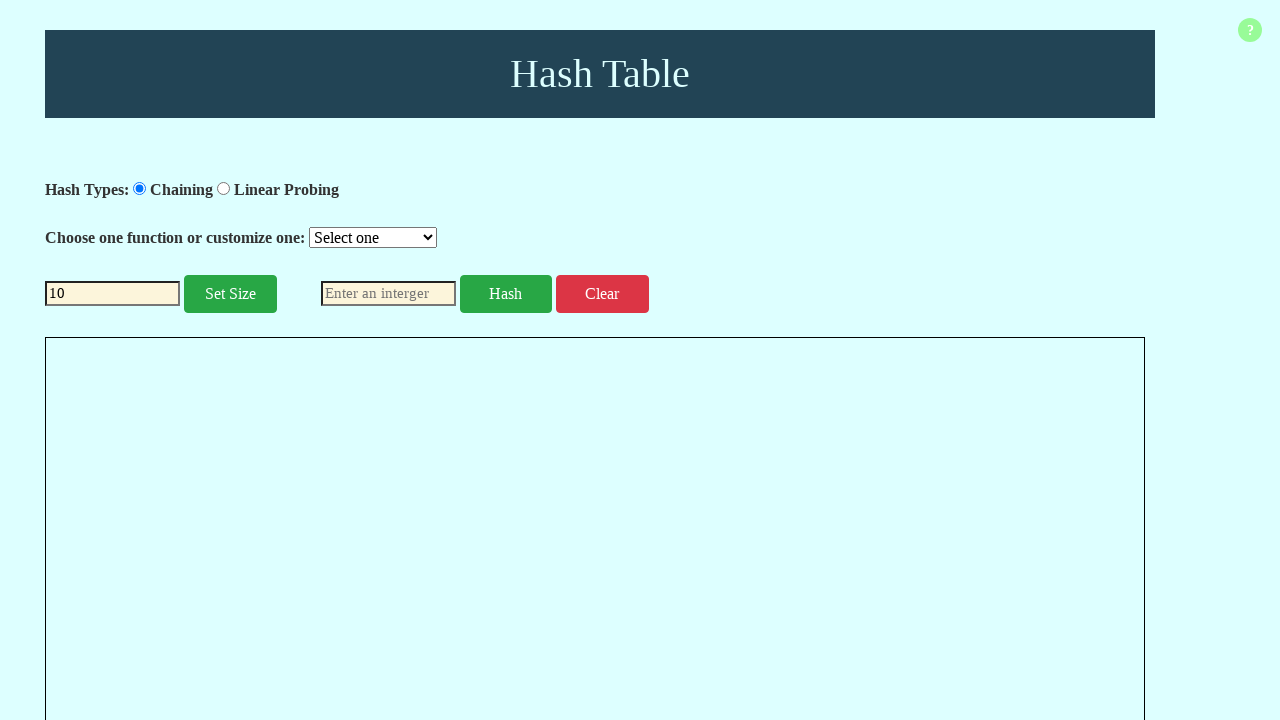

Hash table page loaded and table size input is visible
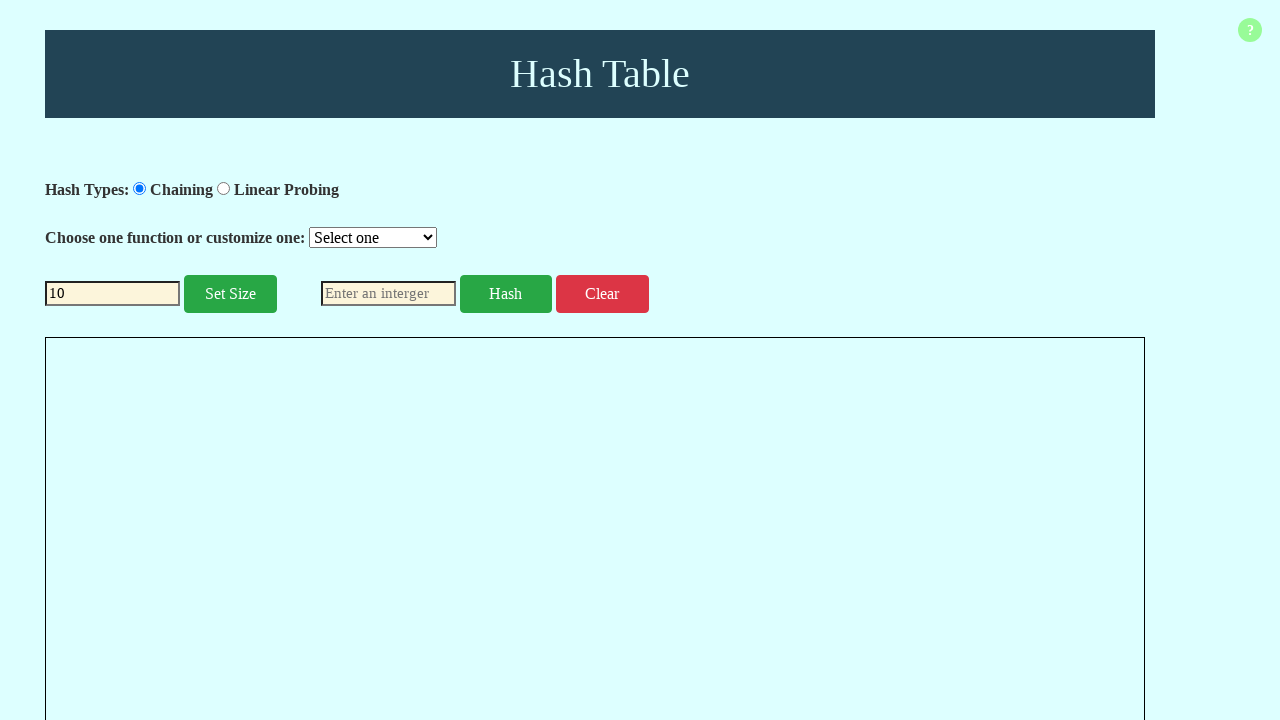

Set table size to 10 on #tableSize
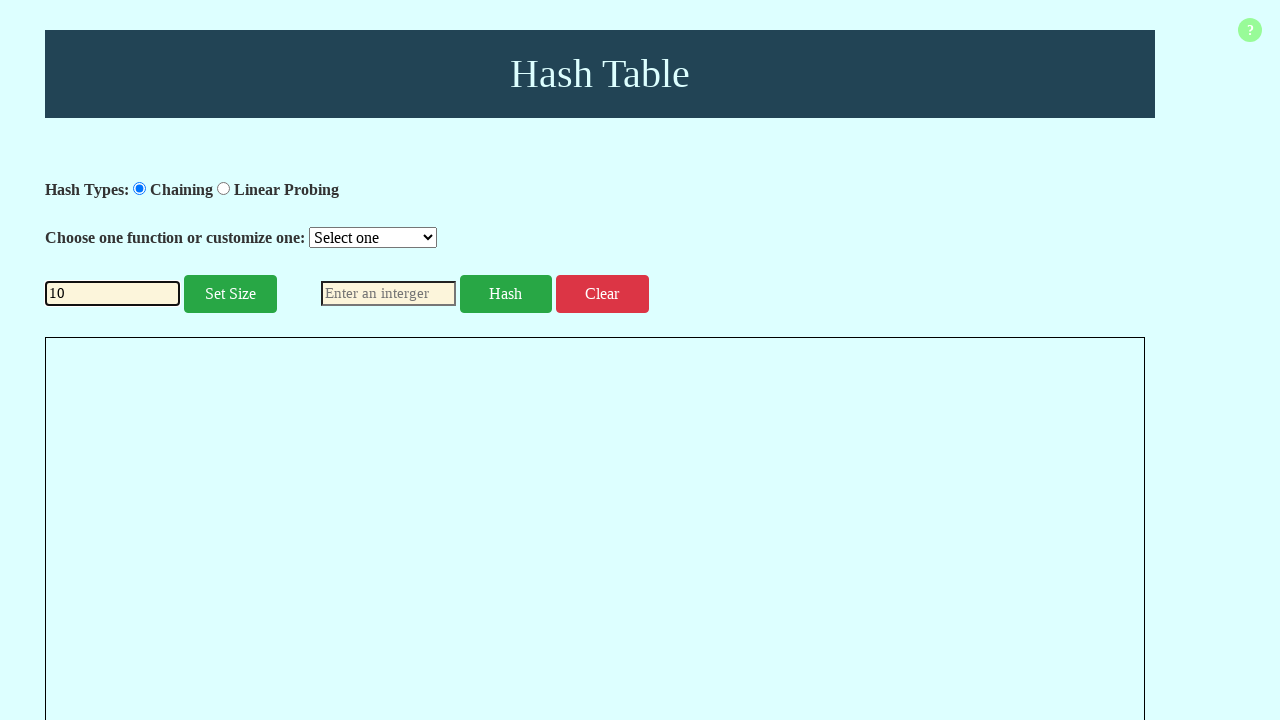

Clicked Set Size button at (230, 294) on #set-button
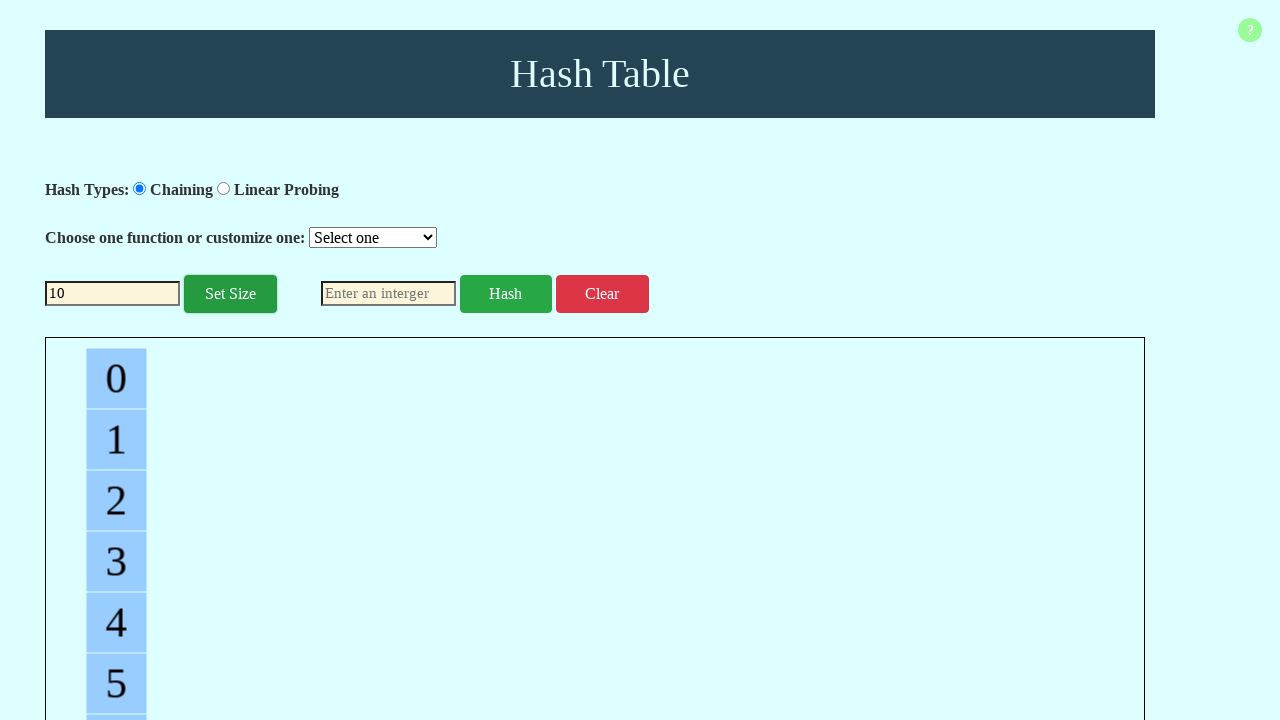

Selected hash function from dropdown (index 2) on #funcChoices
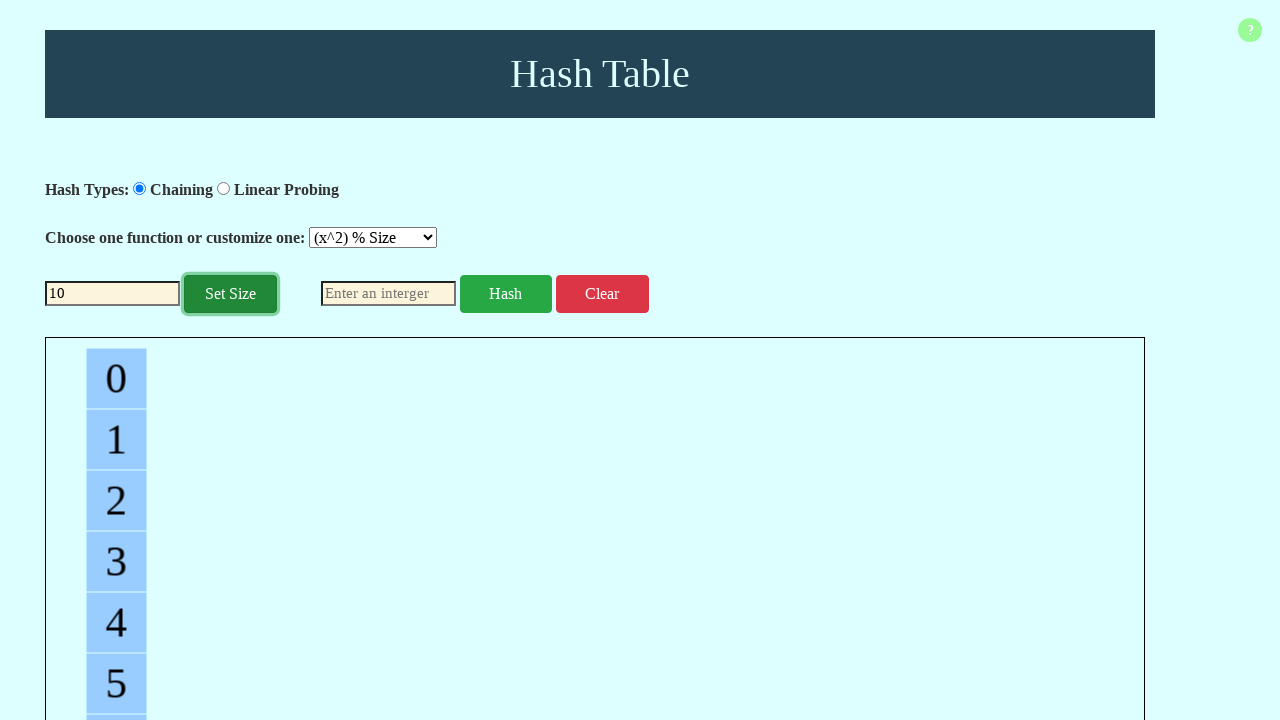

Entered hash input value of 500 on #InputValue
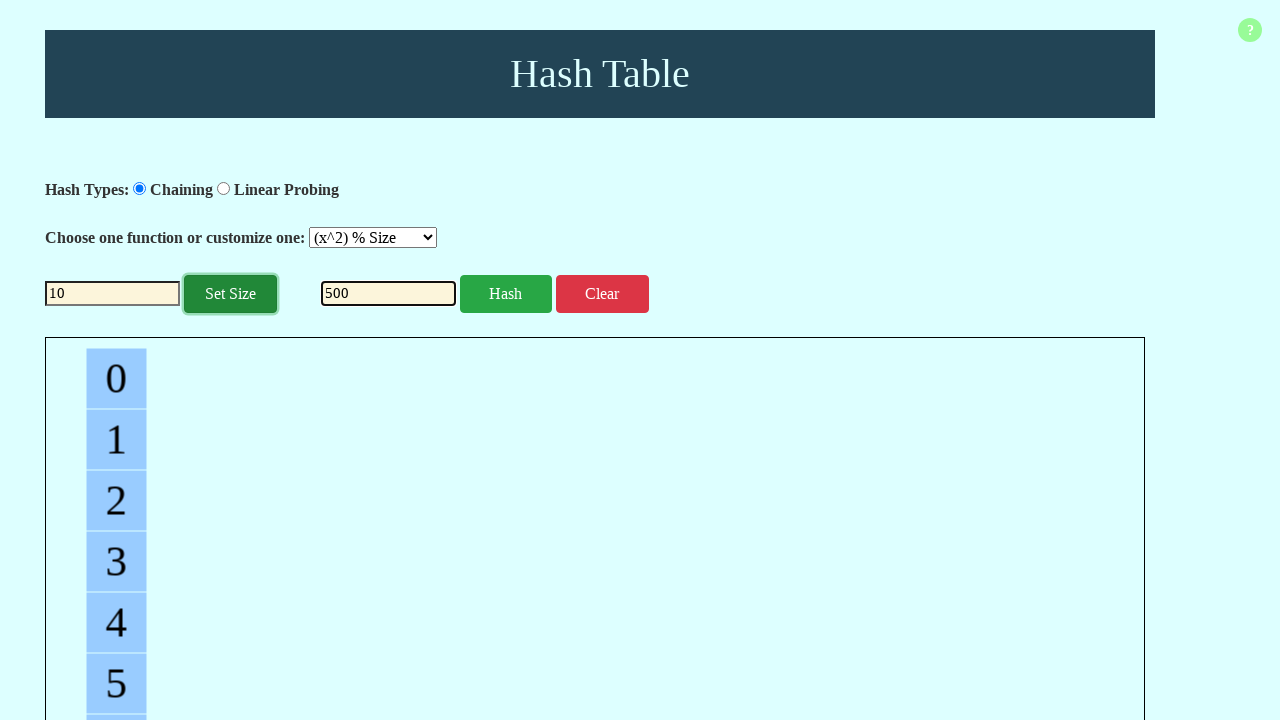

Clicked run button to execute hash operation at (506, 294) on #run-button
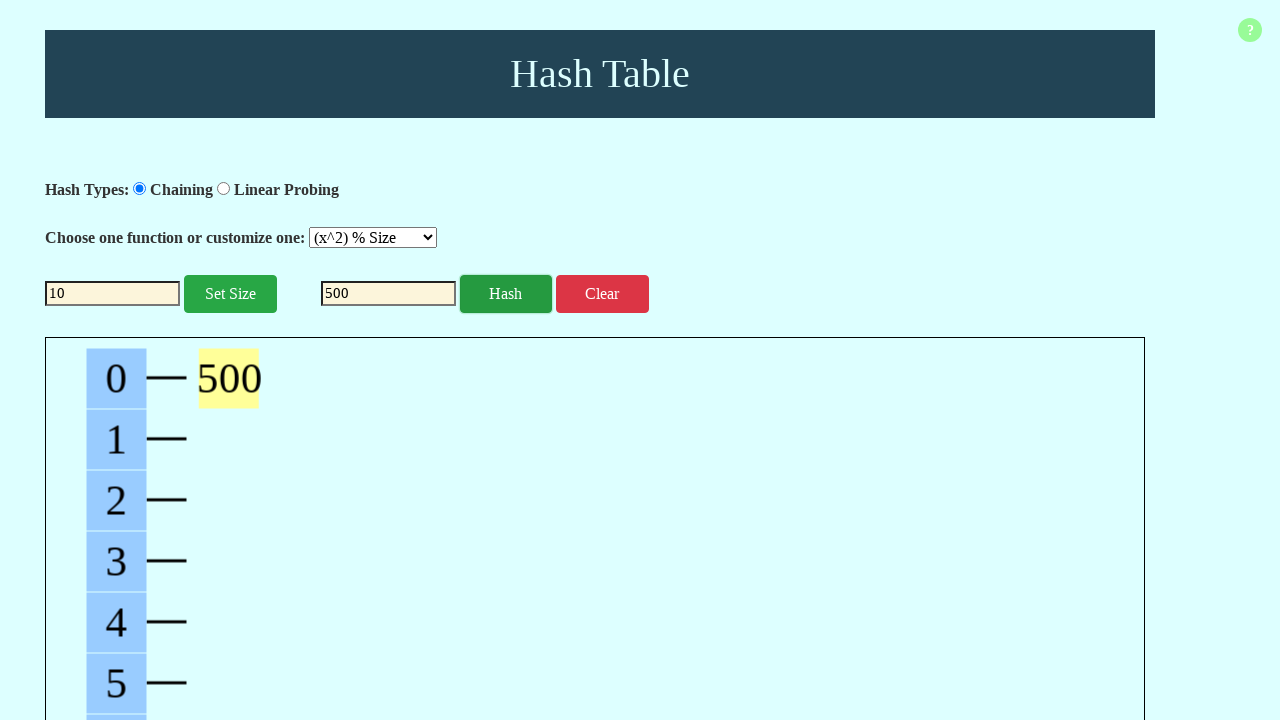

Set up alert handler to accept any dialogs
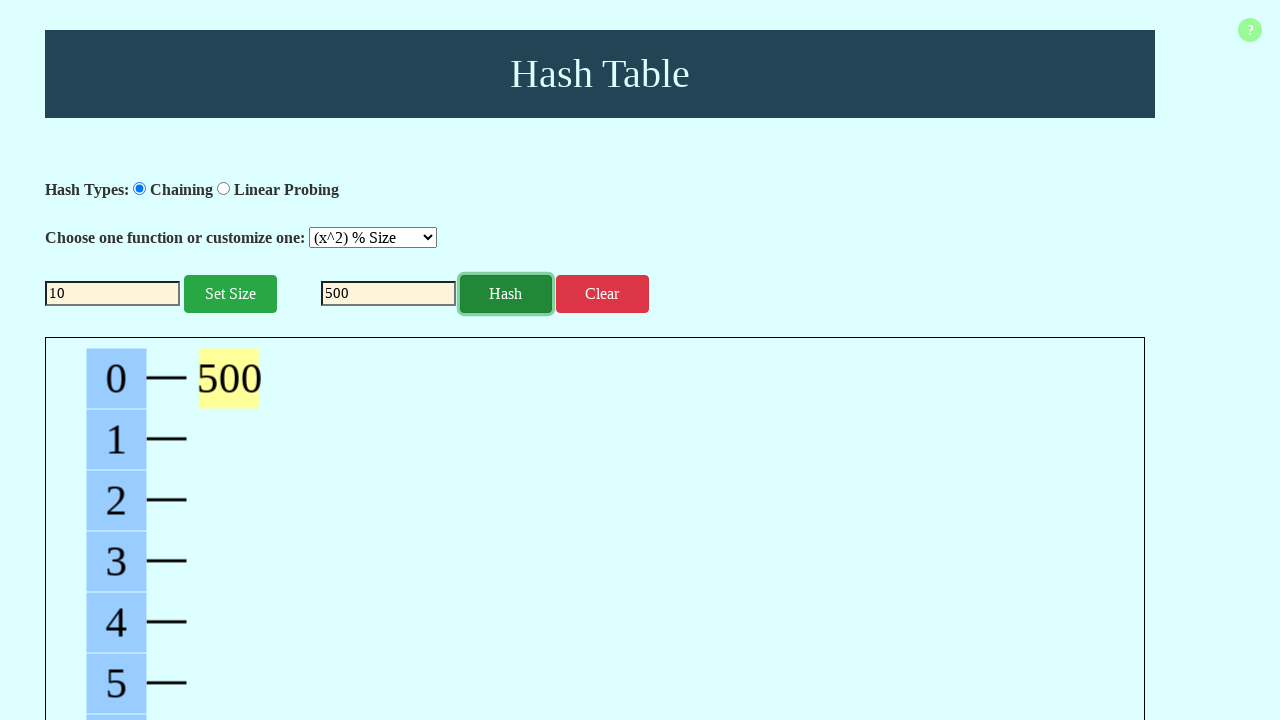

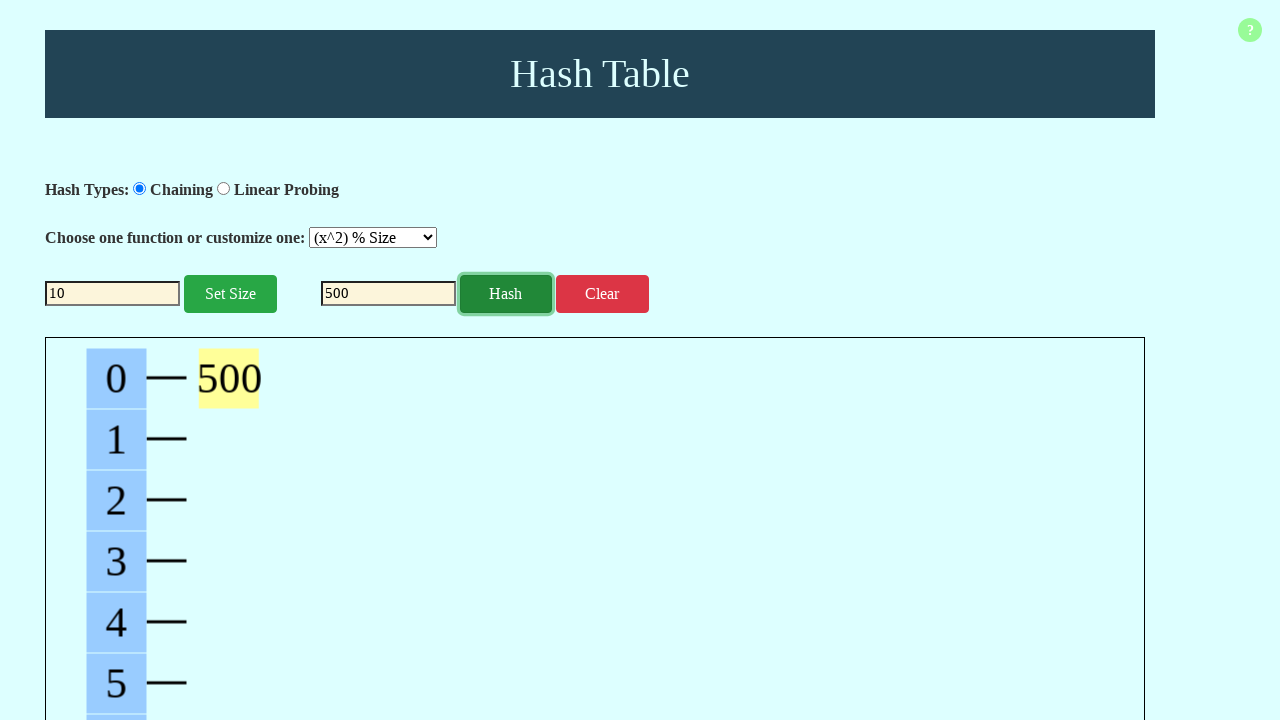